Navigates to trends24.in for a specific location and verifies that trending topics are displayed on the page

Starting URL: https://trends24.in/united-states

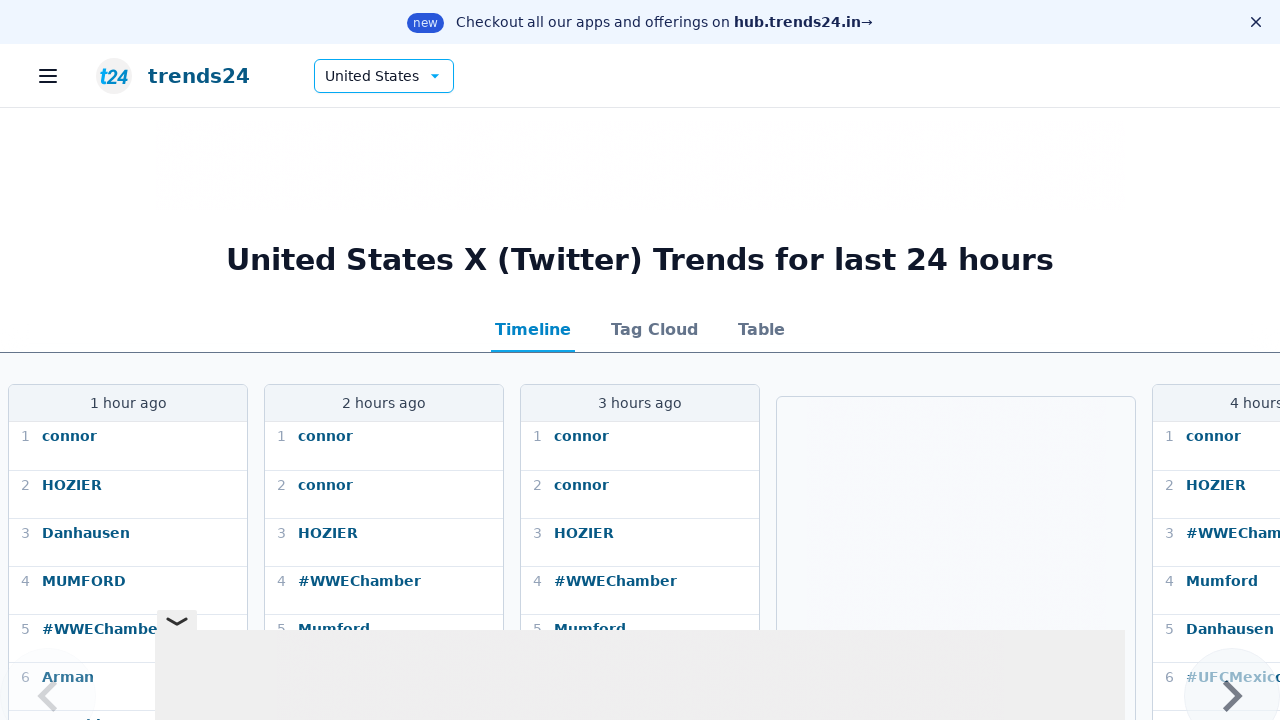

Waited for trend card list to load on trends24.in
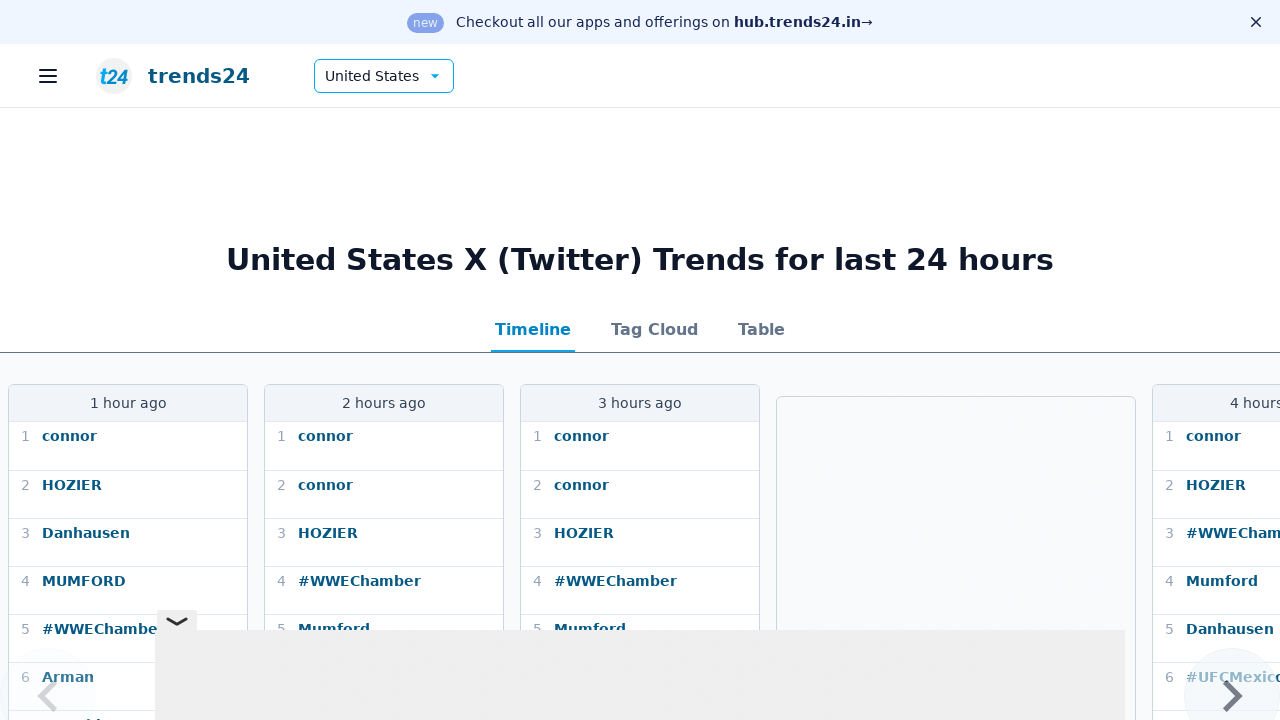

Verified that trending topic items are displayed in the list
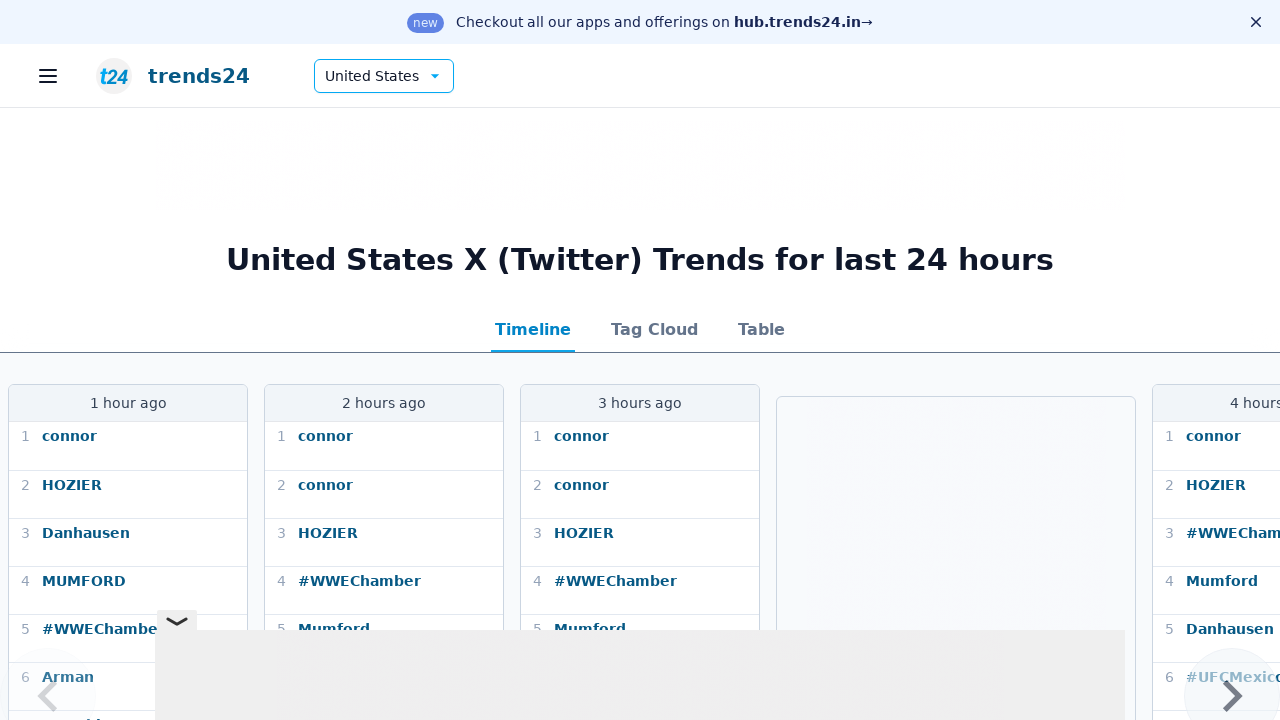

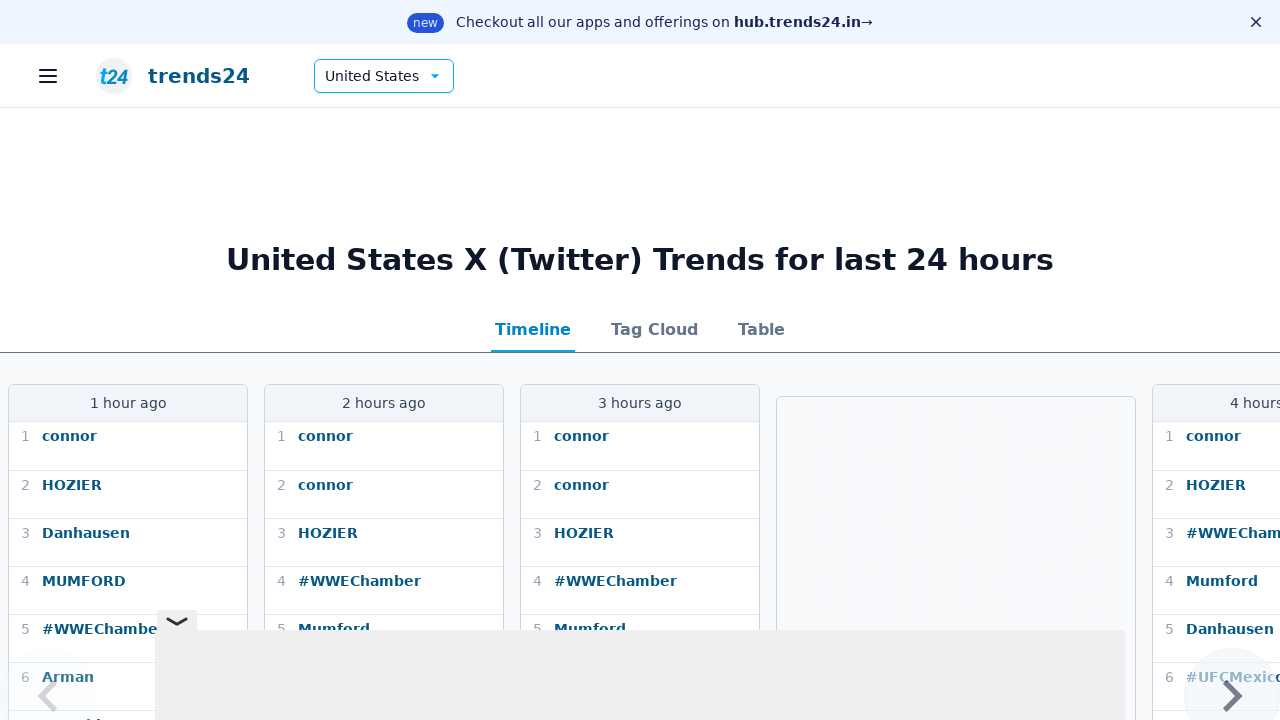